Automates adding multiple vegetable items to an e-commerce shopping cart by searching for specific product names and clicking their Add to Cart buttons

Starting URL: https://rahulshettyacademy.com/seleniumPractise/#/

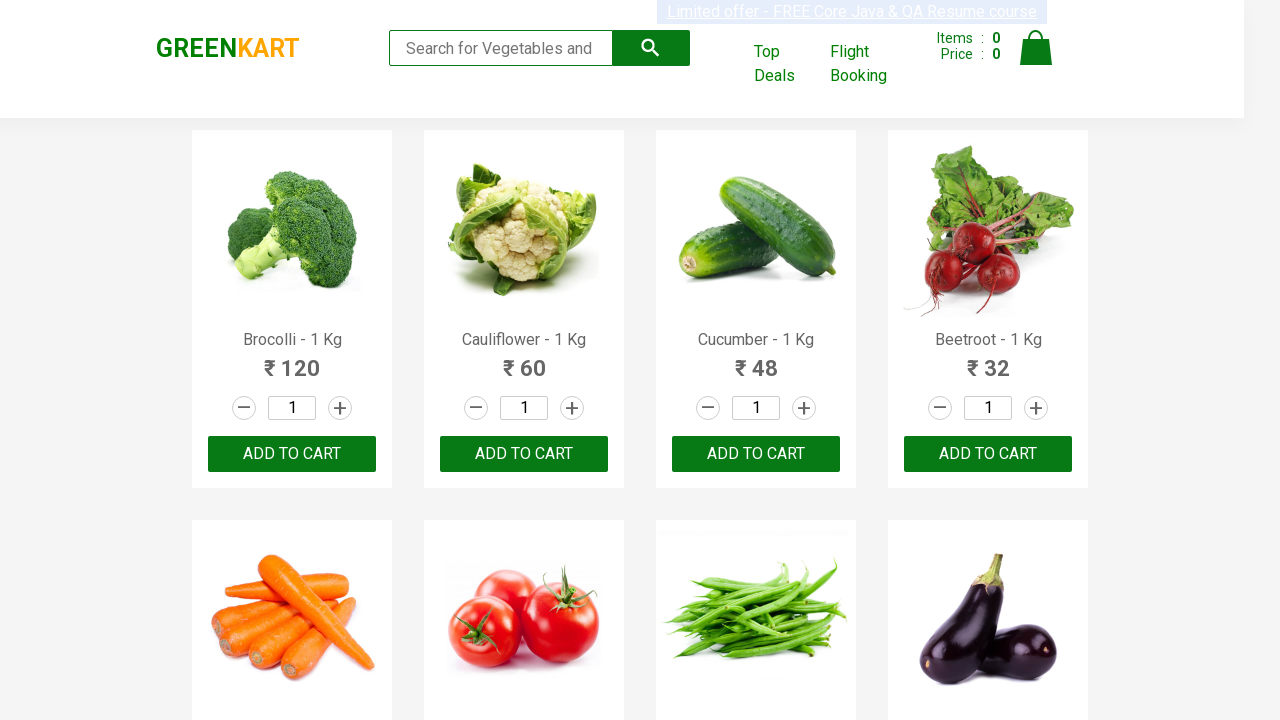

Waited for product list to load
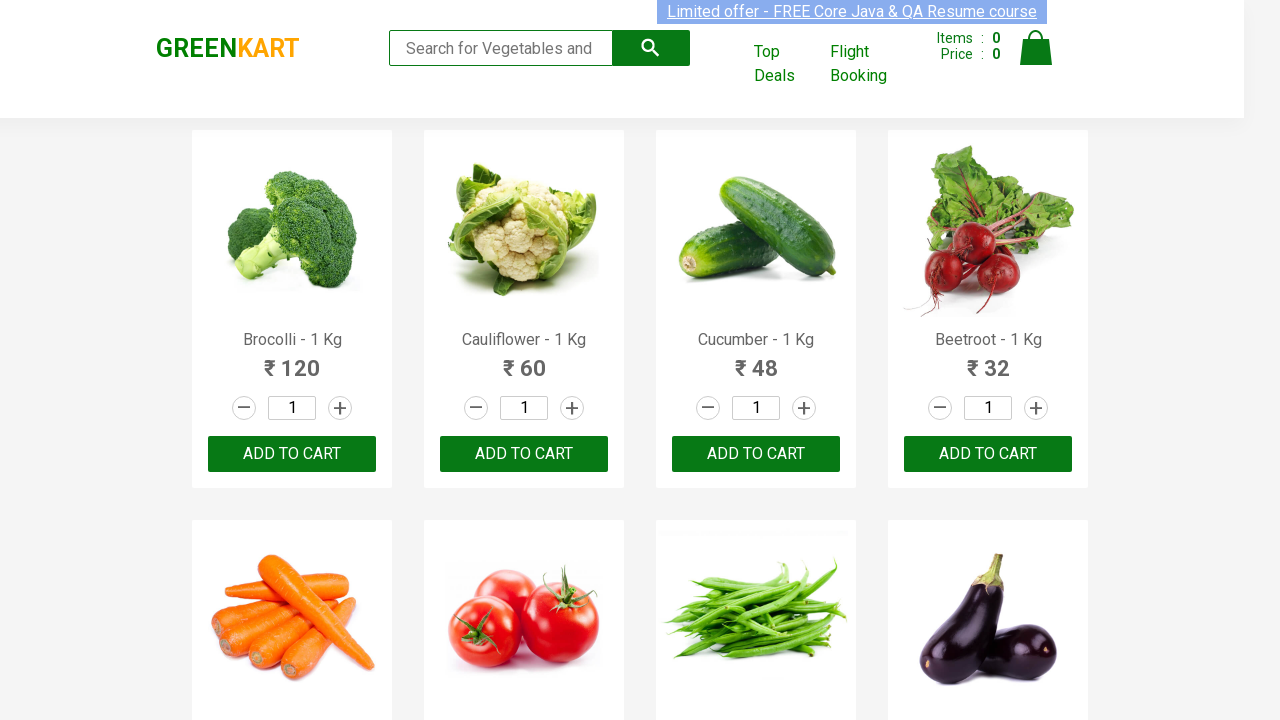

Defined list of 4 vegetable items needed: Cucumber, Brocolli, Beetroot, Carrot
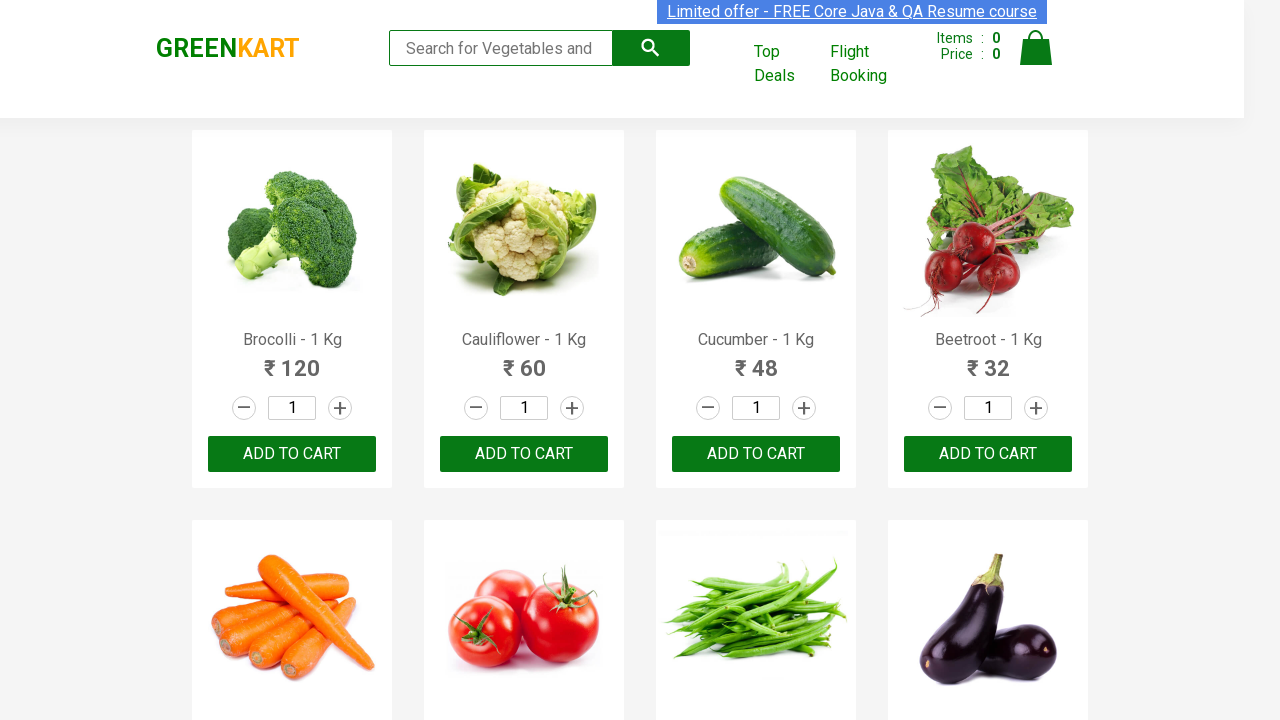

Retrieved all product name elements from the page
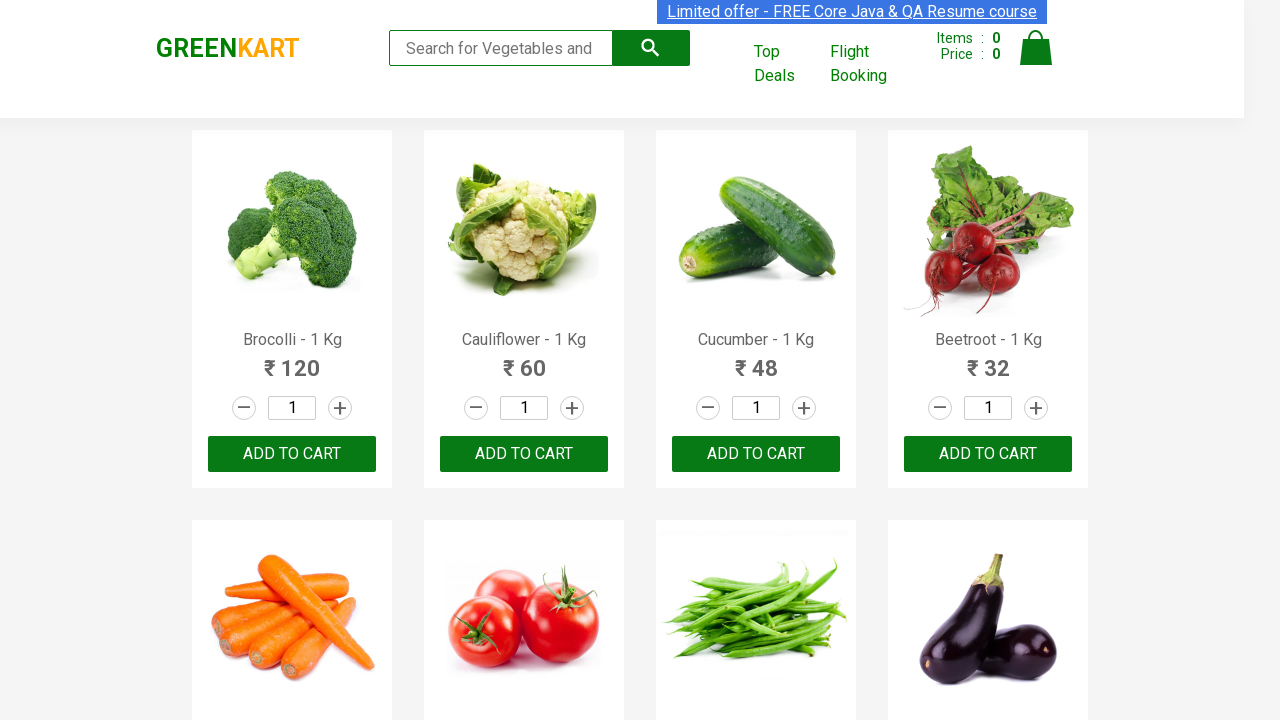

Clicked 'Add to Cart' button for Brocolli at (292, 454) on xpath=//div[@class='product-action']/button >> nth=0
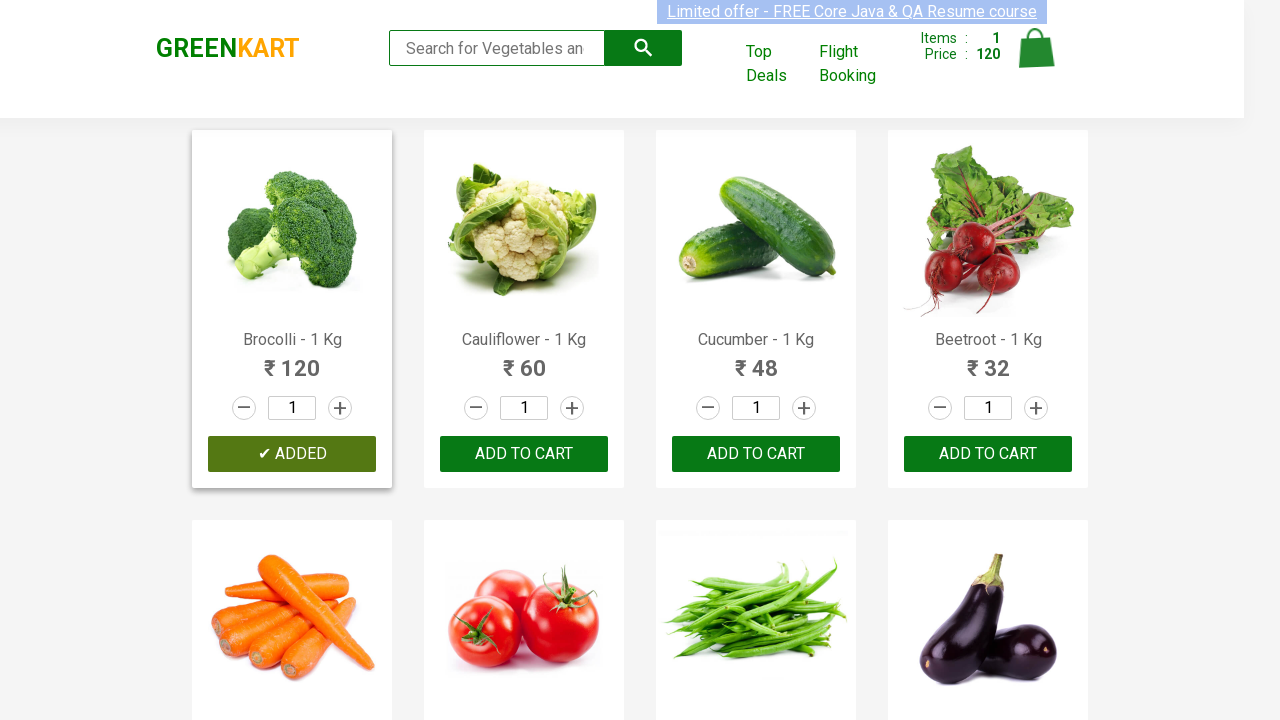

Item added to cart (1 of 4 items)
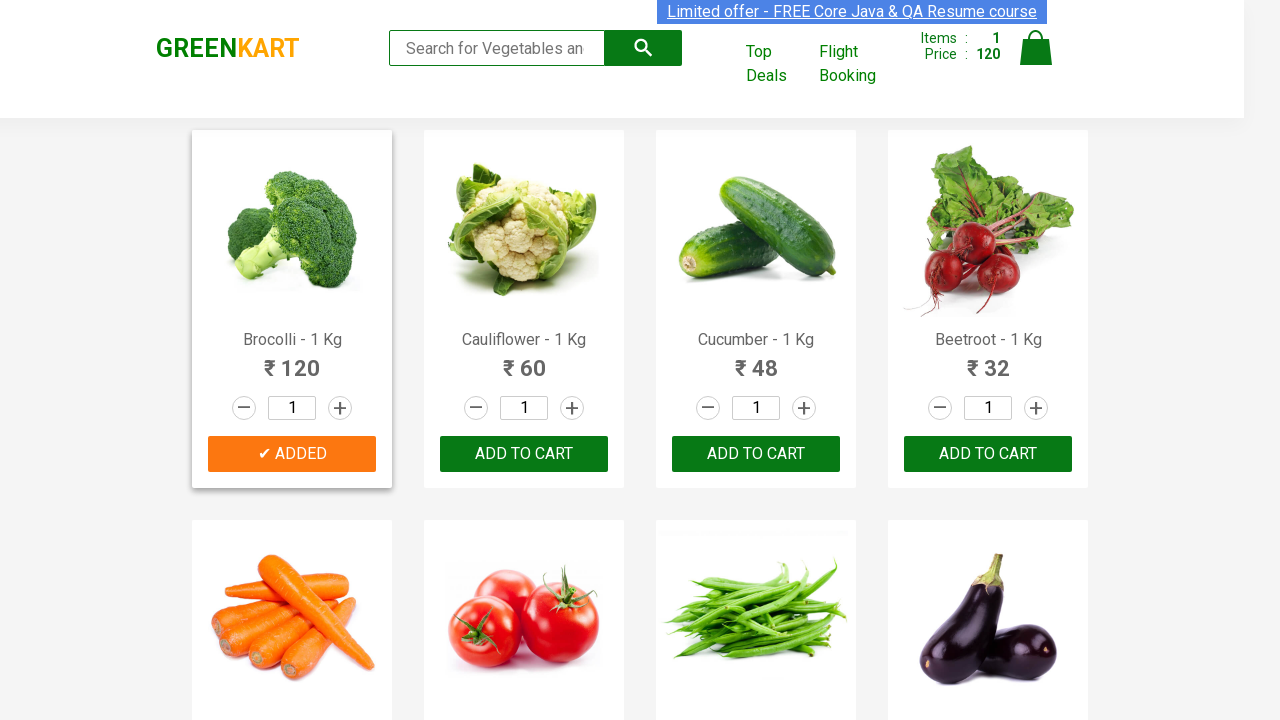

Clicked 'Add to Cart' button for Cucumber at (756, 454) on xpath=//div[@class='product-action']/button >> nth=2
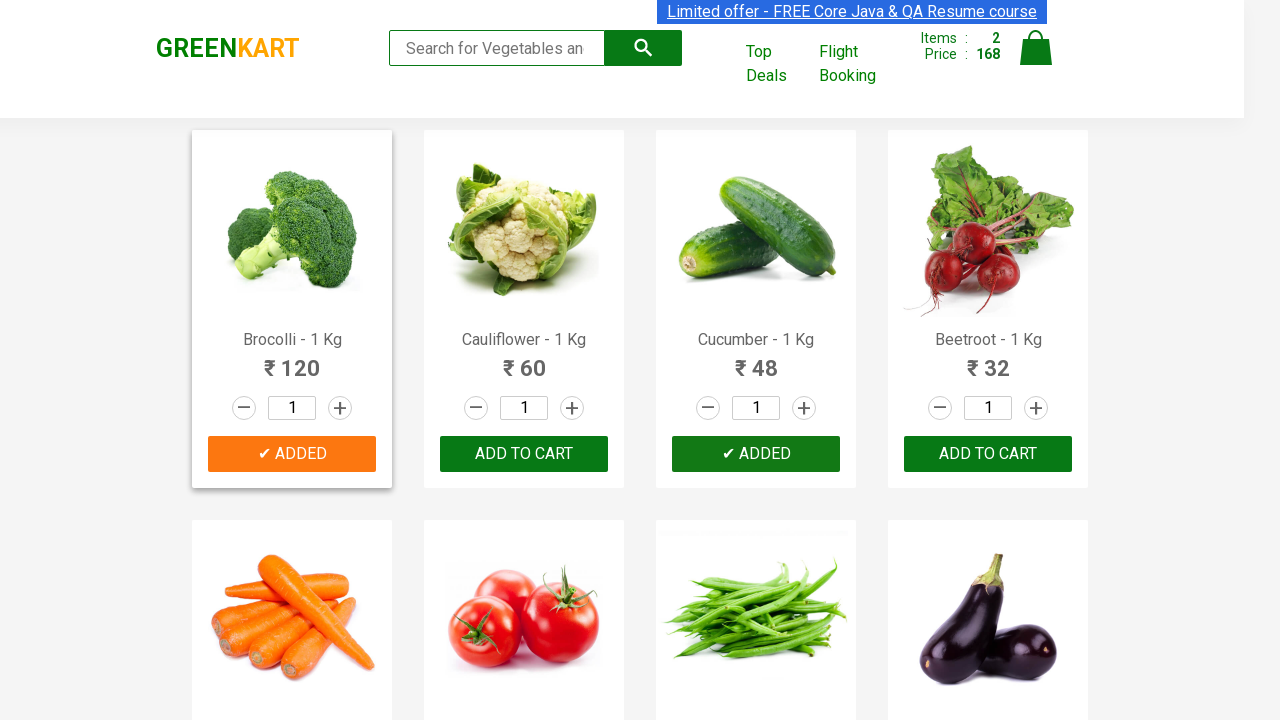

Item added to cart (2 of 4 items)
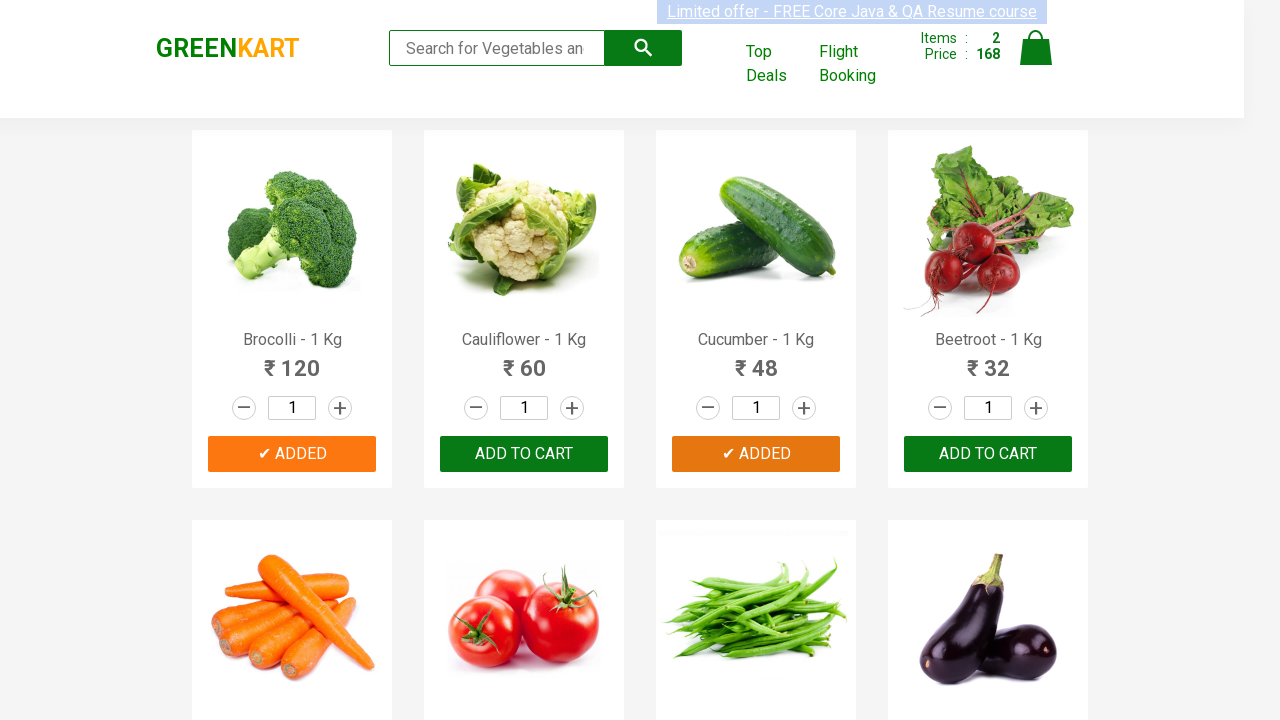

Clicked 'Add to Cart' button for Beetroot at (988, 454) on xpath=//div[@class='product-action']/button >> nth=3
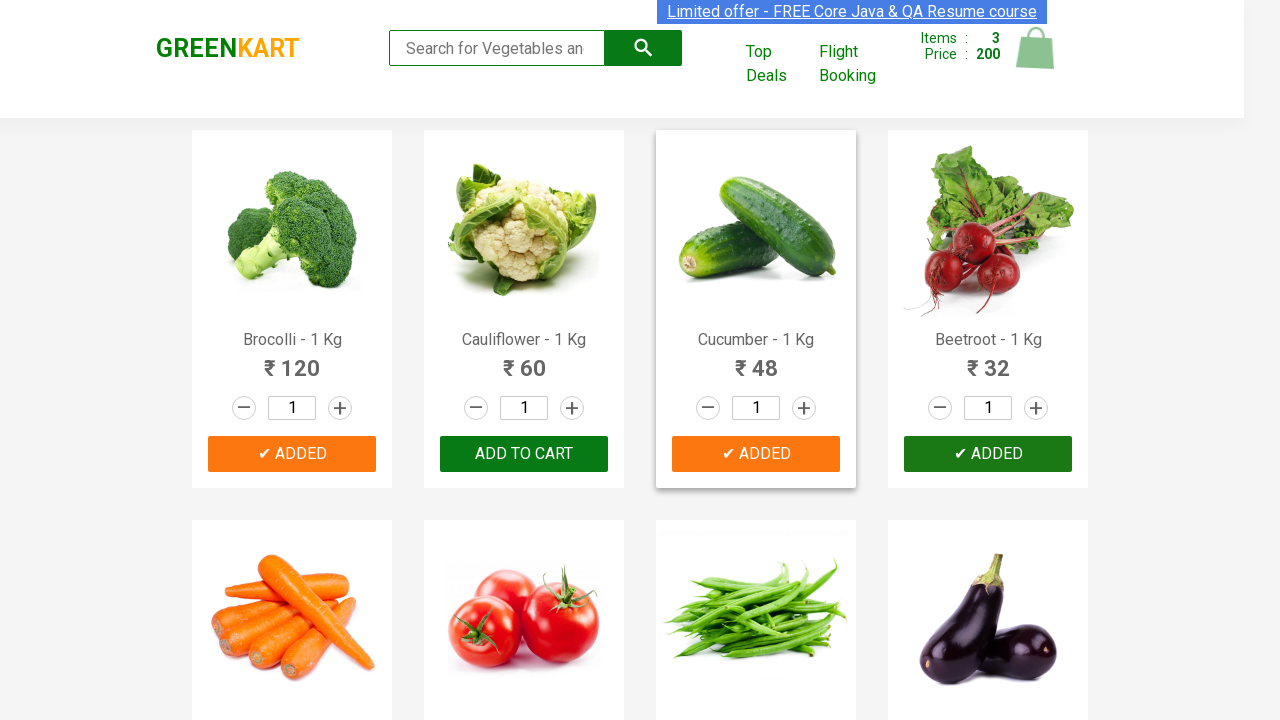

Item added to cart (3 of 4 items)
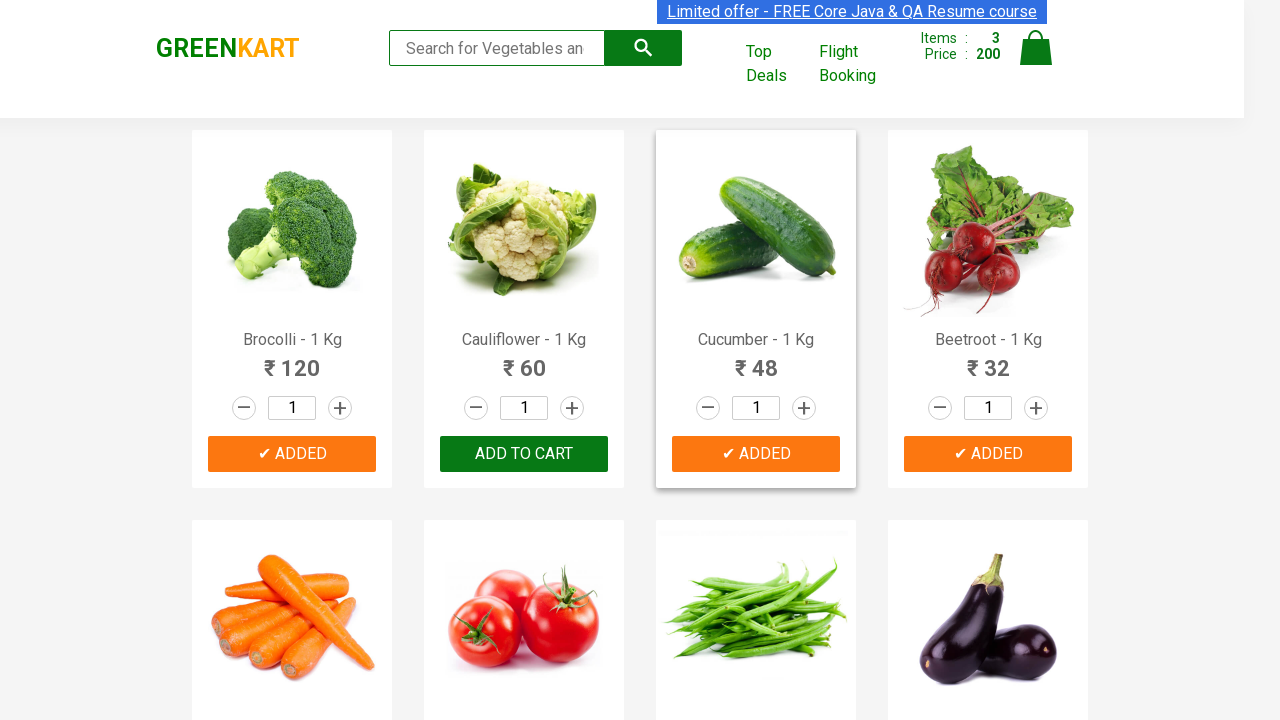

Clicked 'Add to Cart' button for Carrot at (292, 360) on xpath=//div[@class='product-action']/button >> nth=4
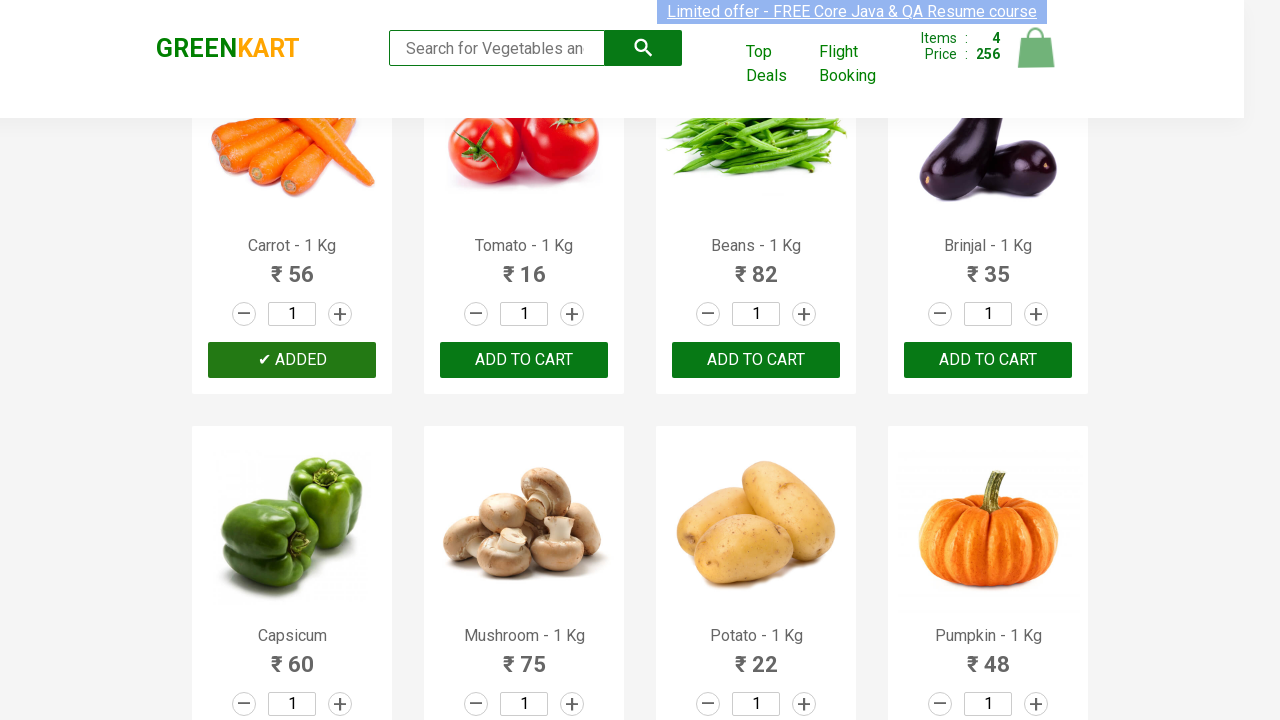

Item added to cart (4 of 4 items)
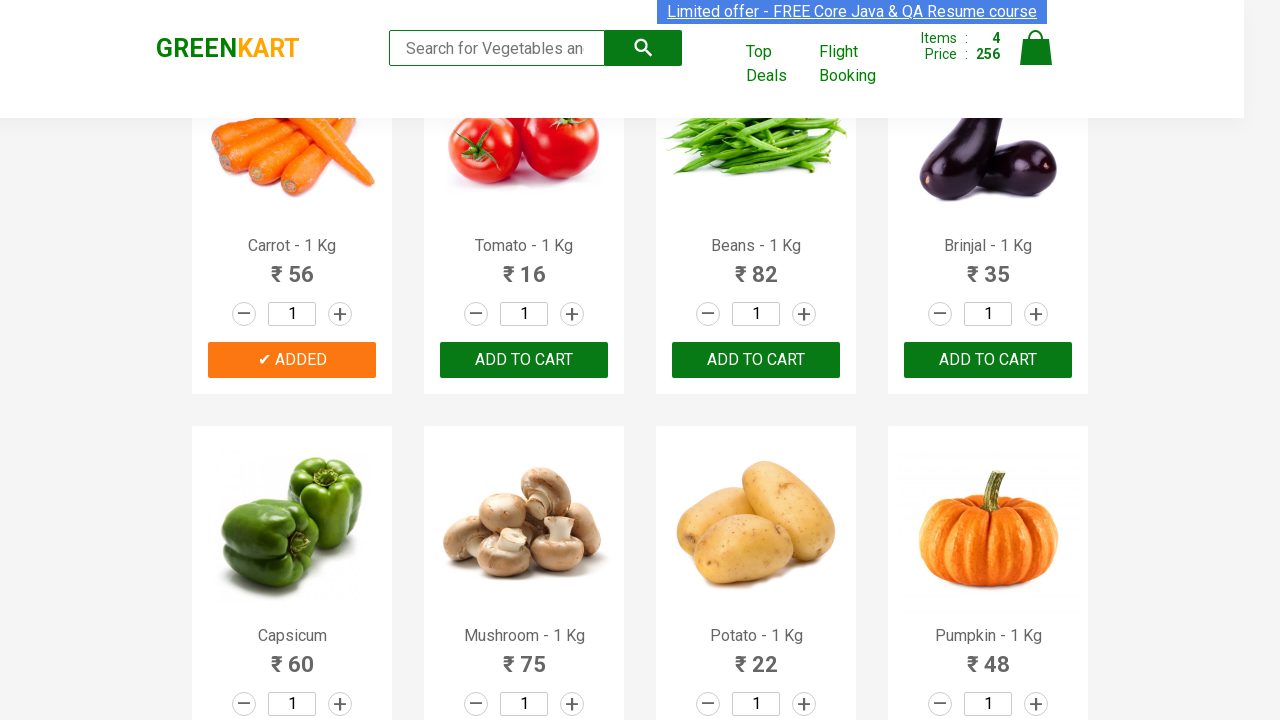

All 4 required items have been added to cart
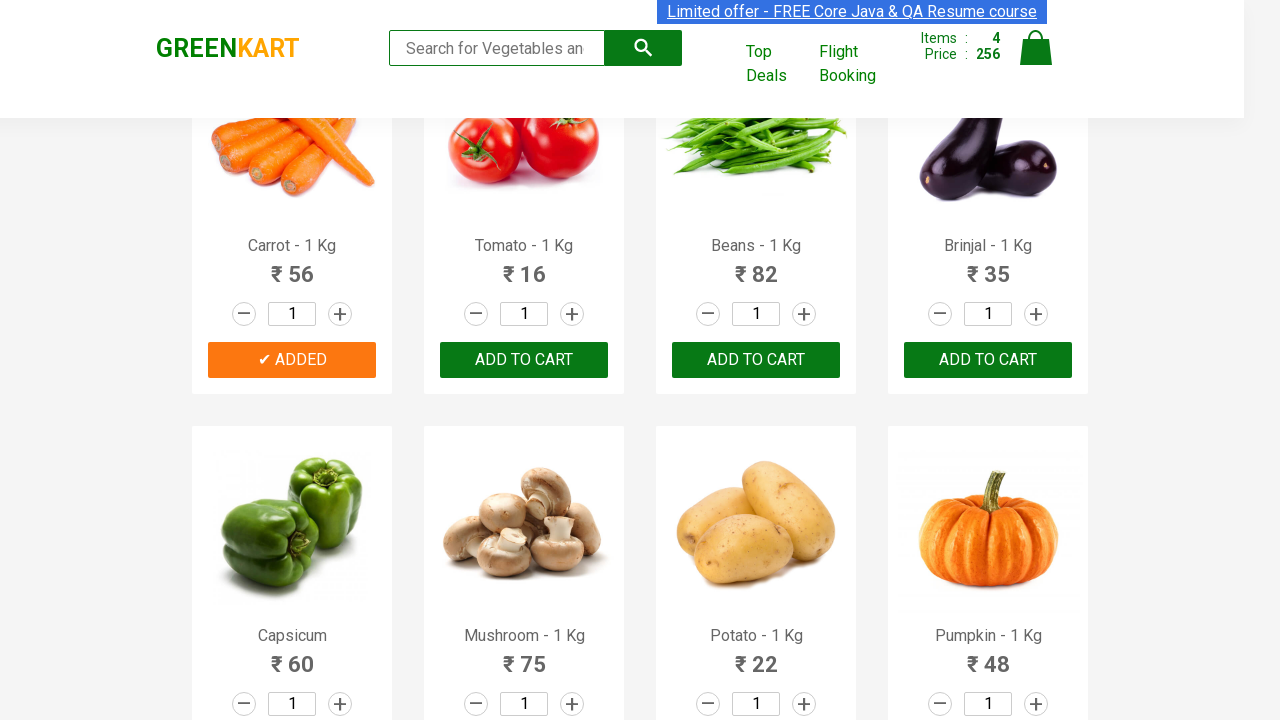

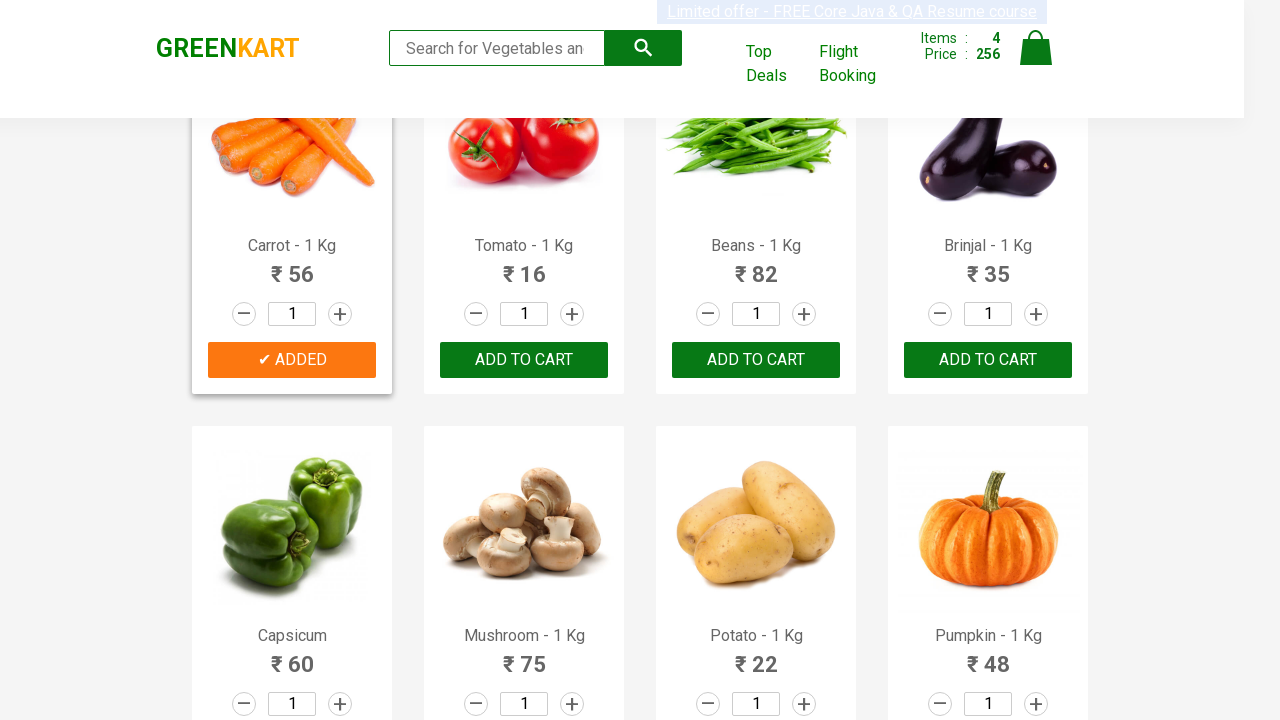